Tests registration form validation by entering a password that is too short and verifying password length error messages

Starting URL: https://alada.vn/tai-khoan/dang-ky.html

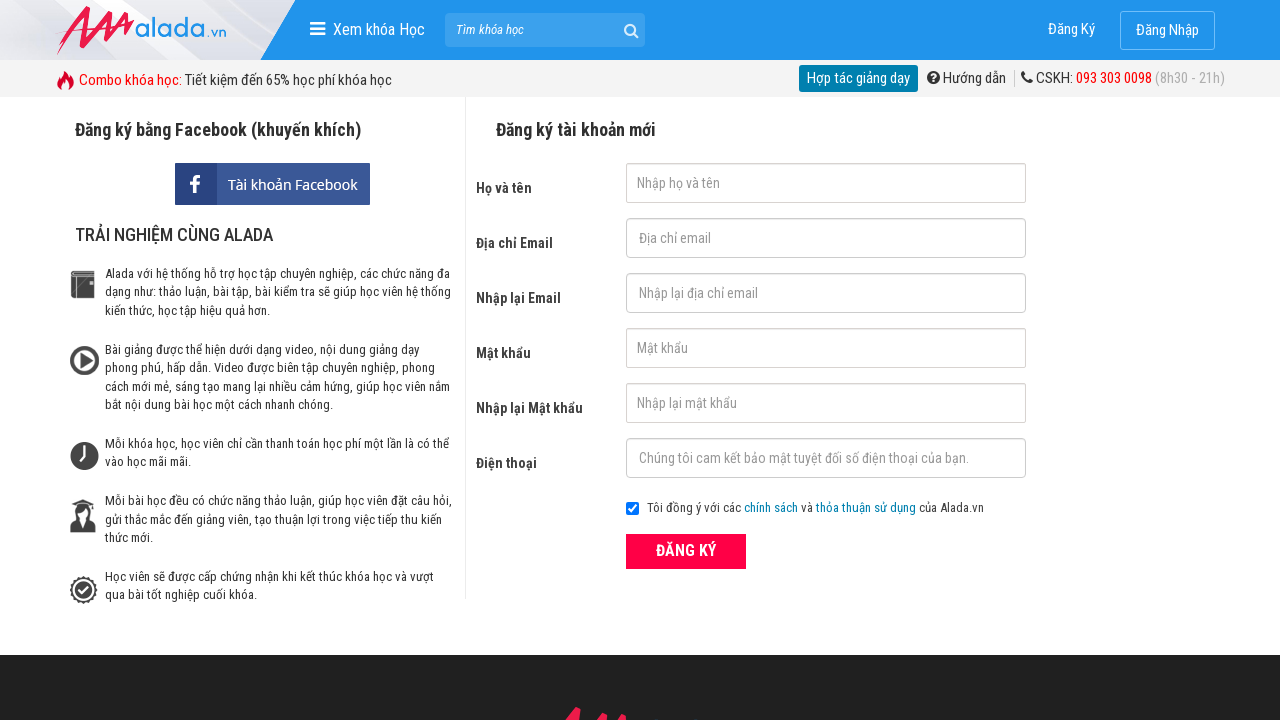

Filled first name field with 'Trần Thị Oanh' on input#txtFirstname
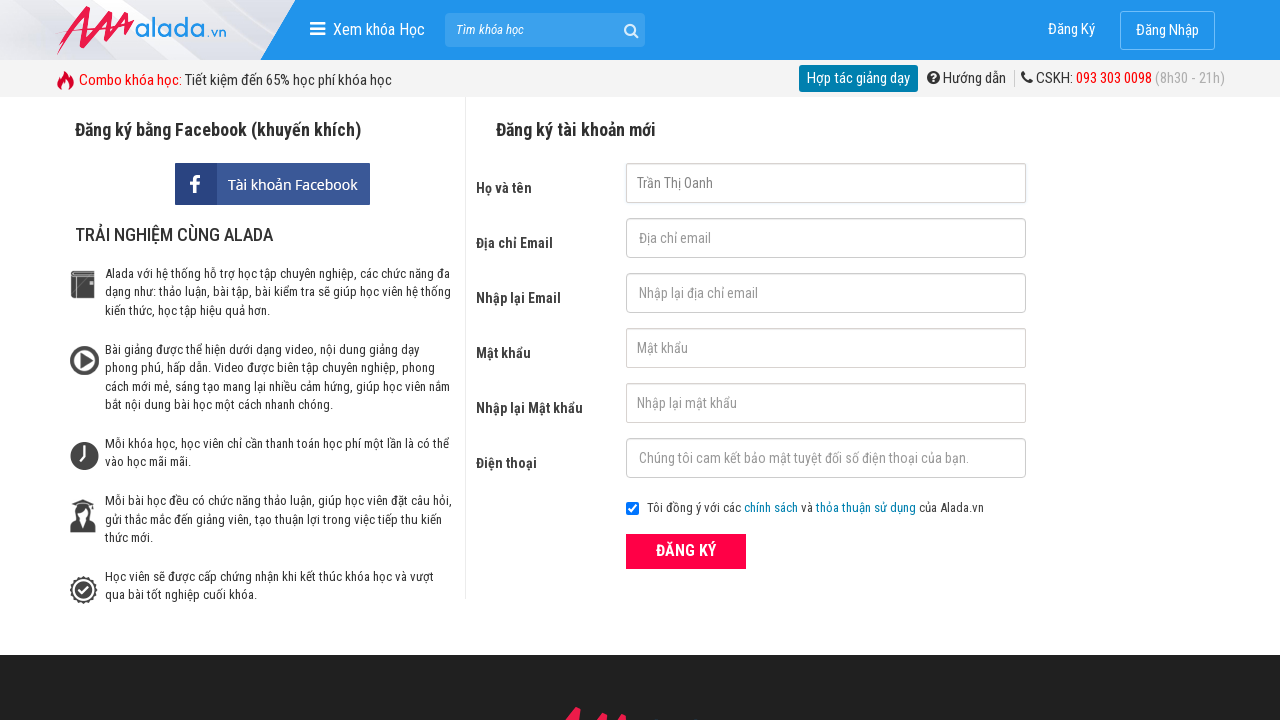

Filled email field with 'oanhtt@gmail.com' on input#txtEmail
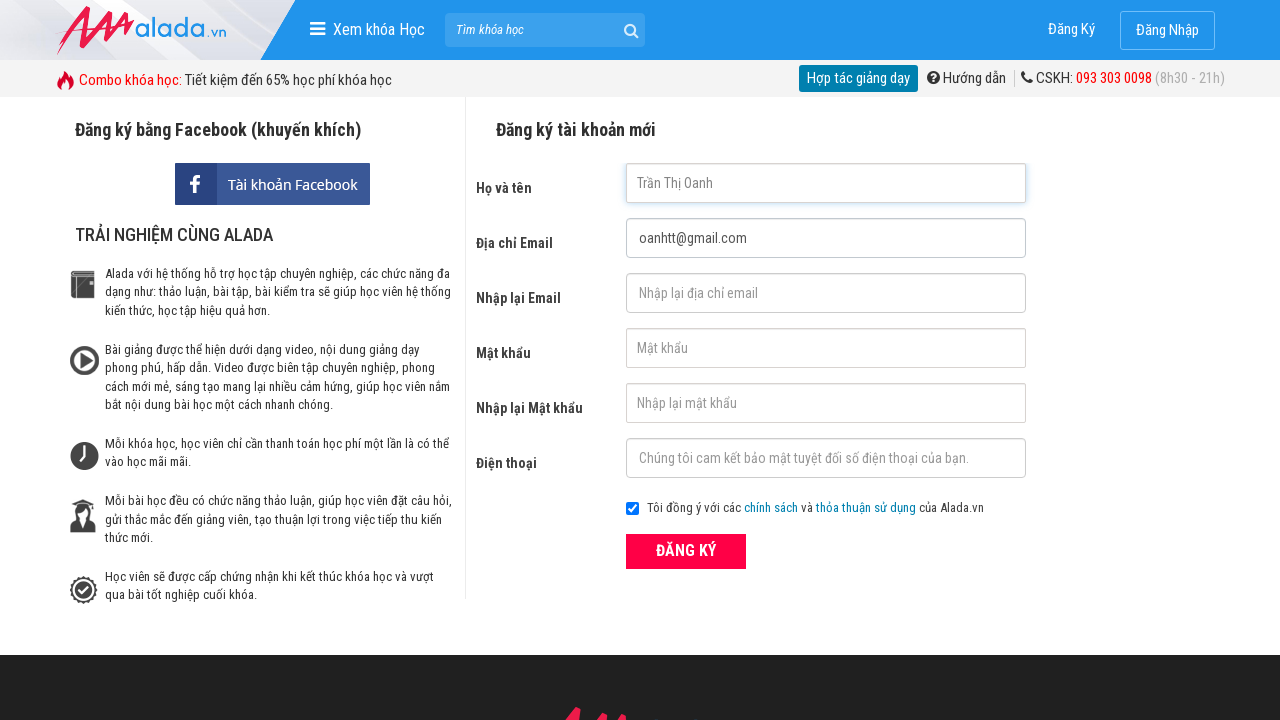

Filled confirm email field with 'oanhtt@gmail.com' on input#txtCEmail
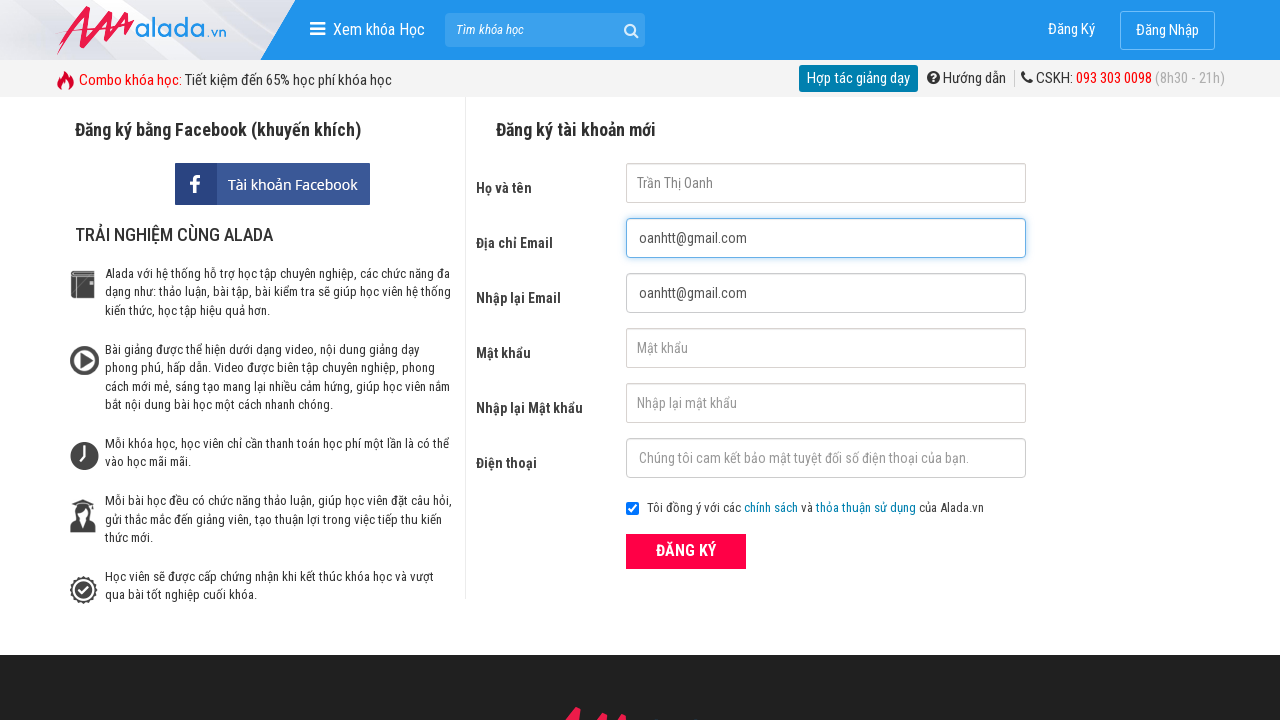

Filled password field with short password '1234' on input#txtPassword
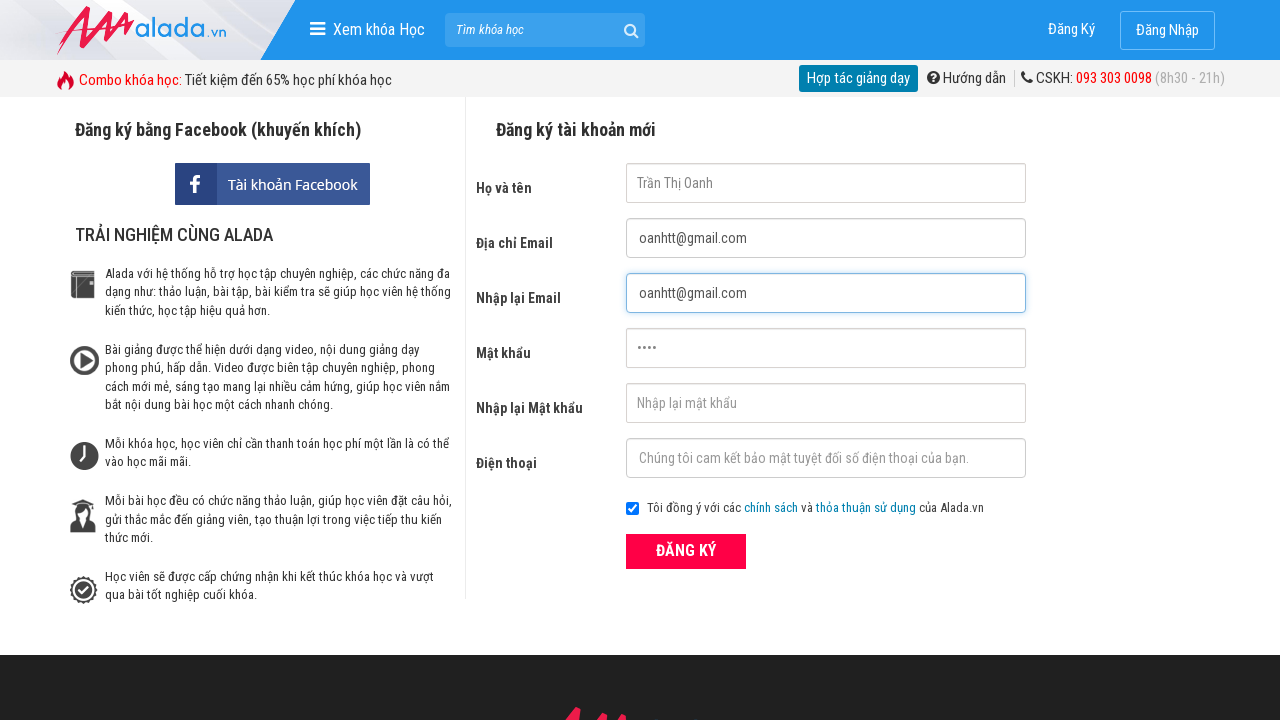

Filled confirm password field with short password '1234' on input#txtCPassword
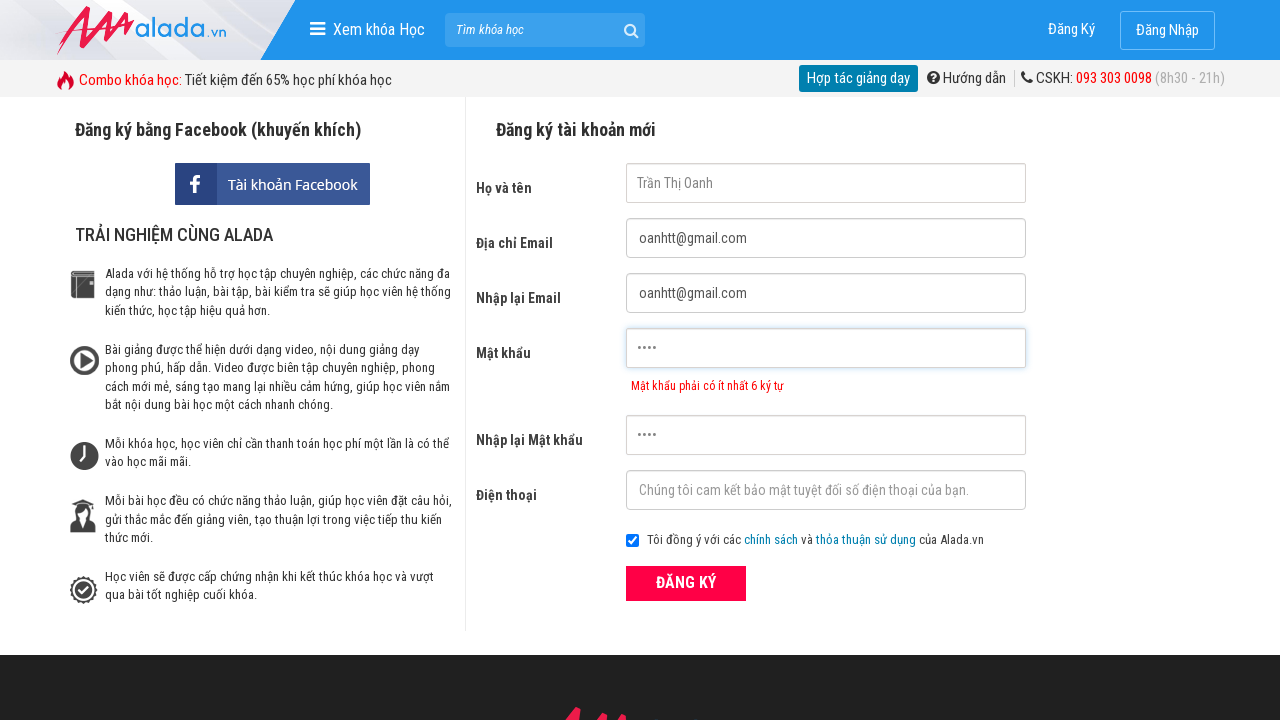

Filled phone field with '0987654321' on input#txtPhone
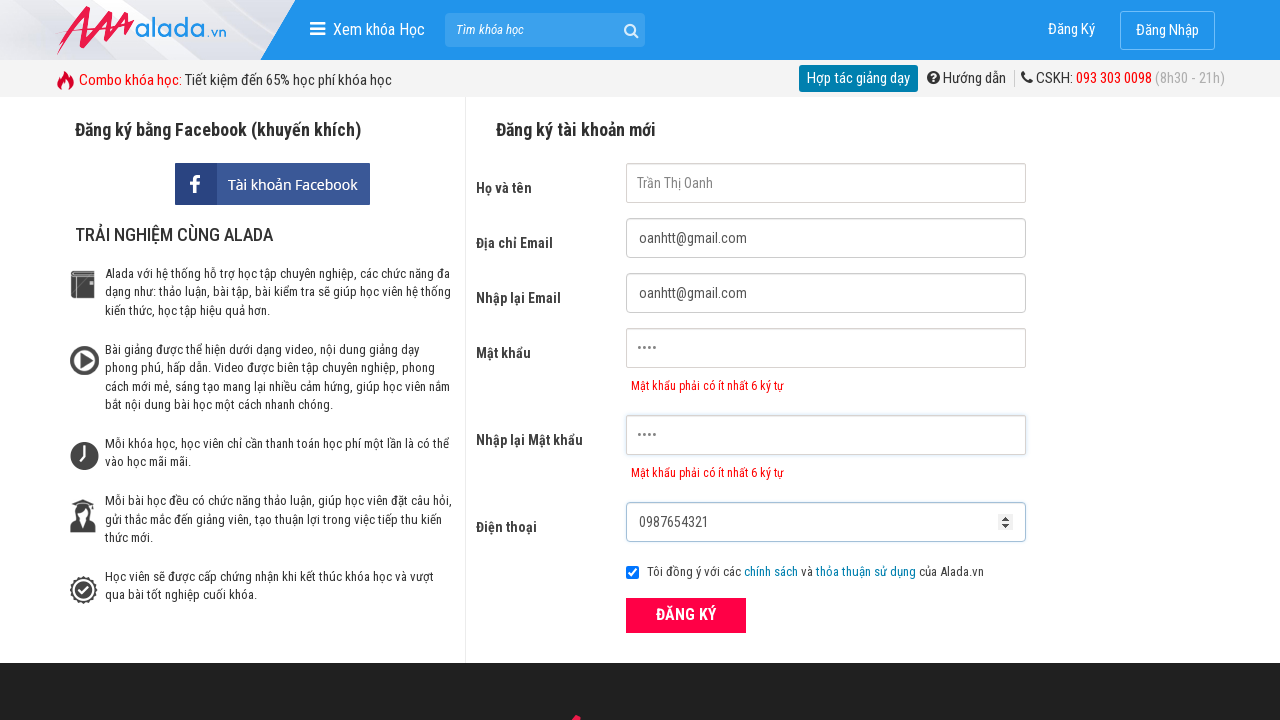

Clicked submit button to submit registration form at (686, 615) on button[type='submit']
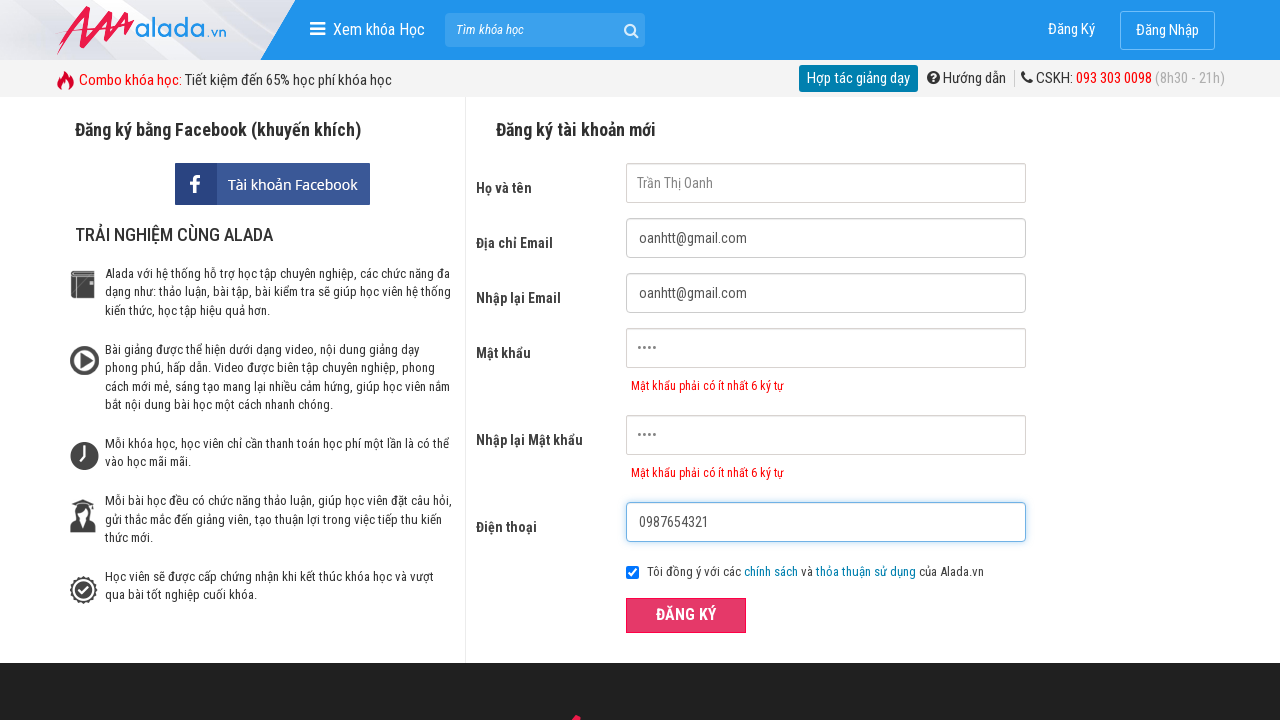

Password error message appeared
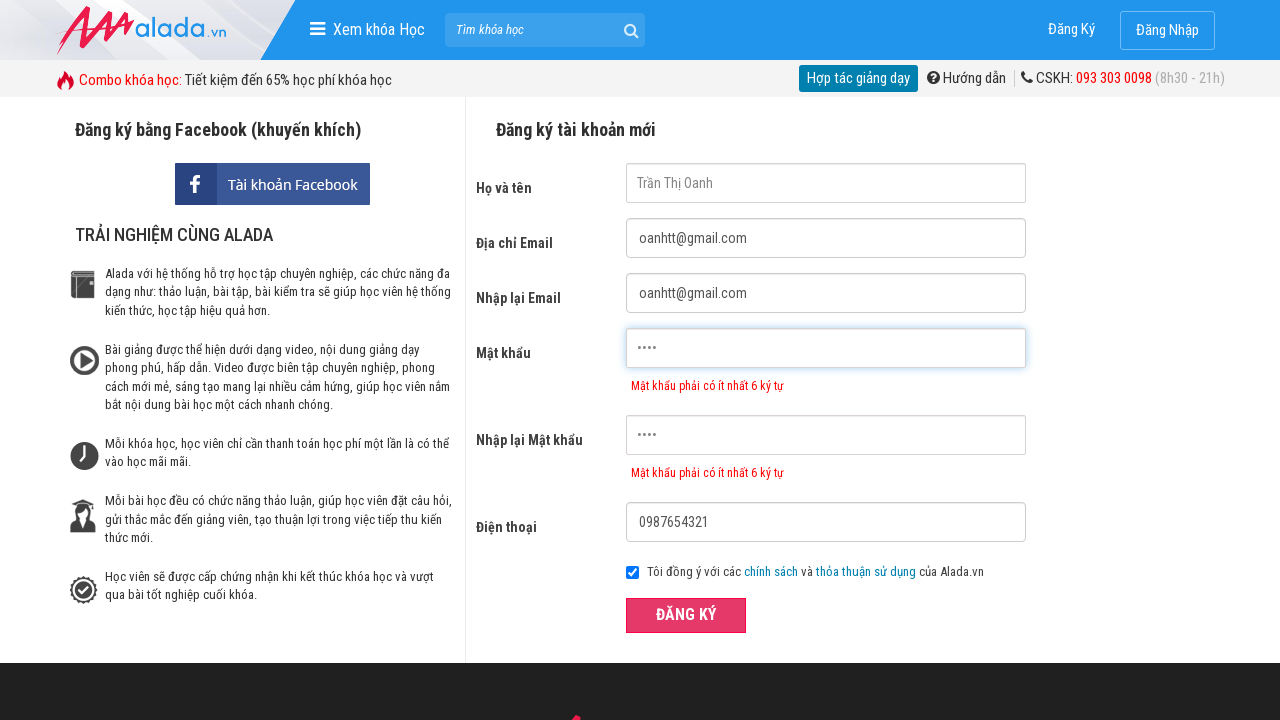

Confirm password error message appeared
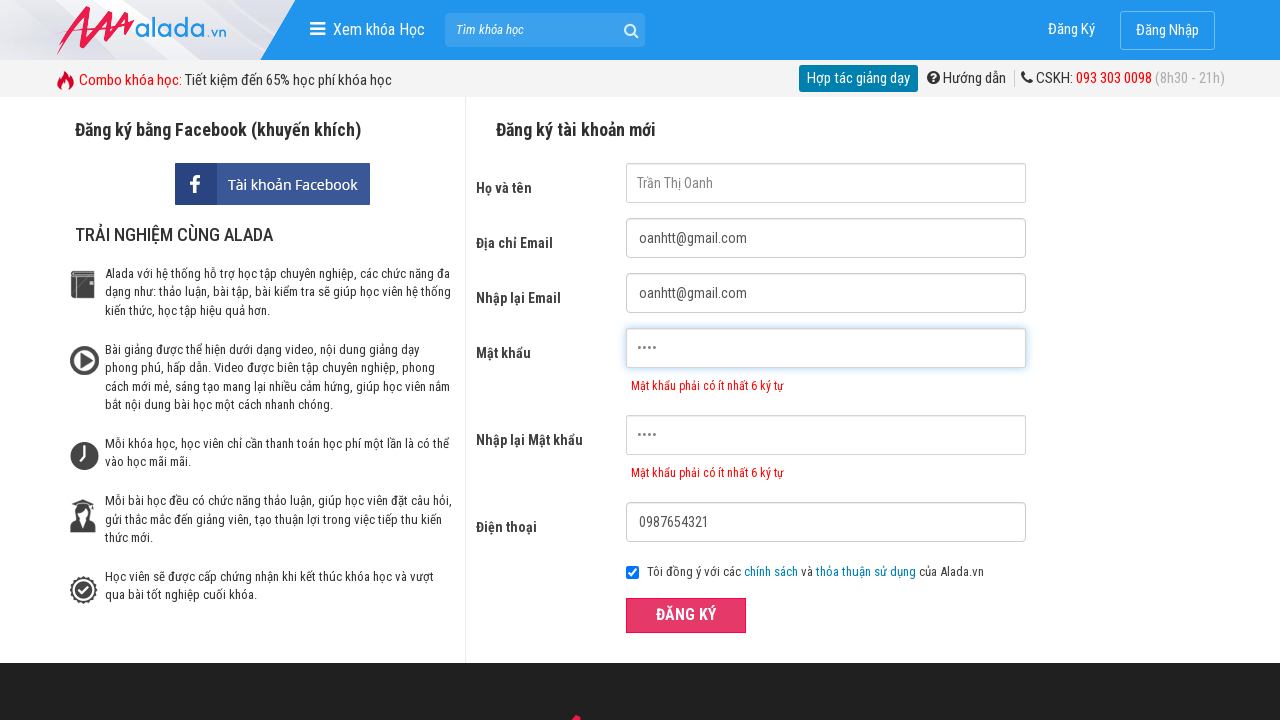

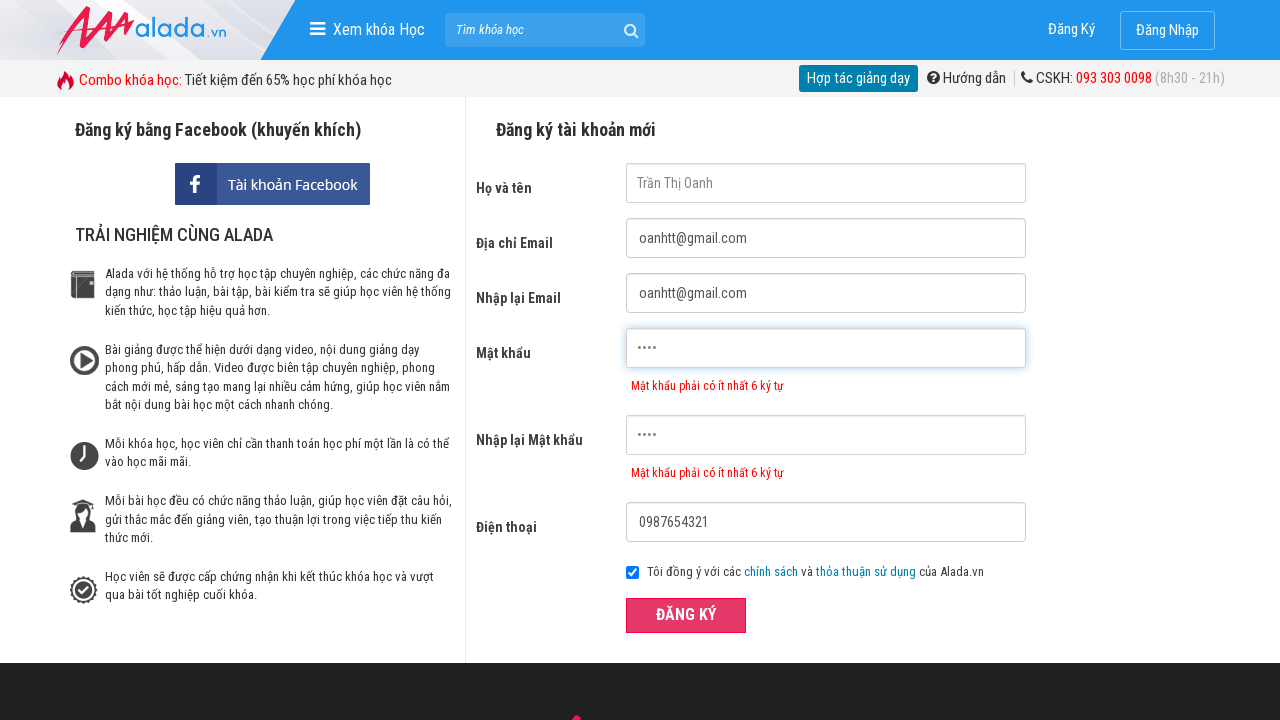